Navigates to GeeksforGeeks website and executes JavaScript to generate an alert dialog

Starting URL: https://www.geeksforgeeks.org/

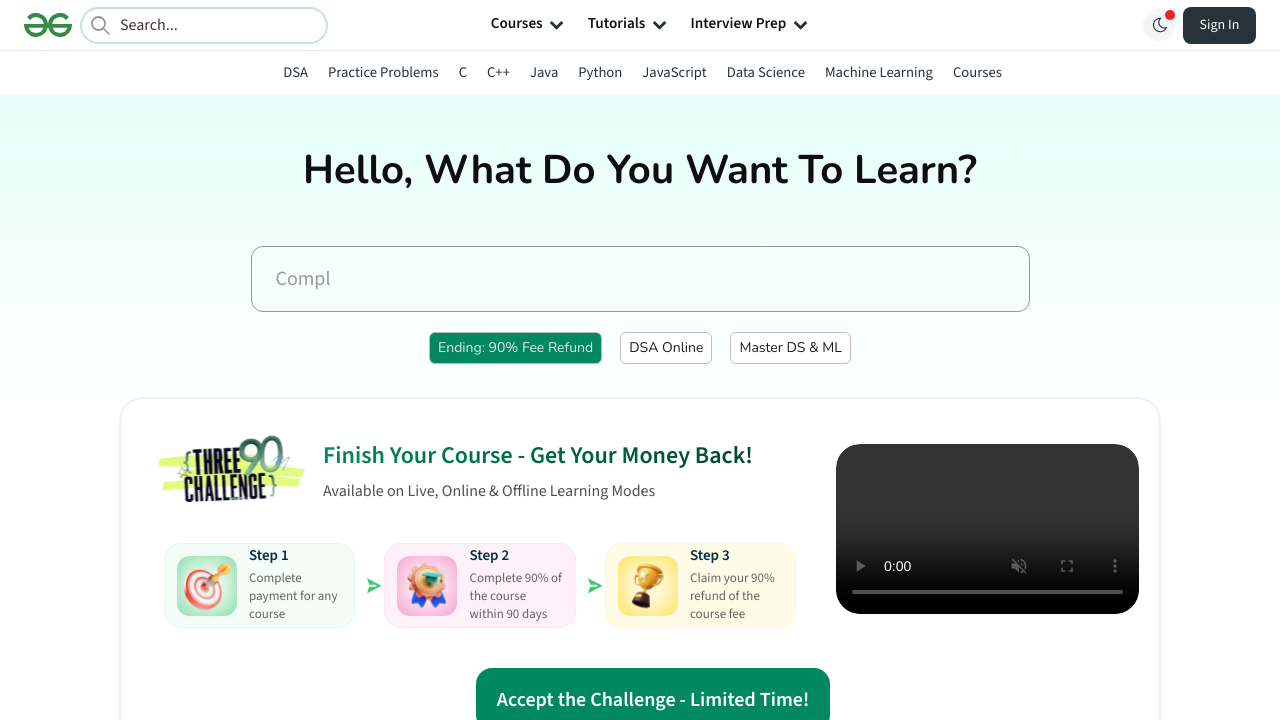

Executed JavaScript to generate an alert dialog with message 'Alert via selenium'
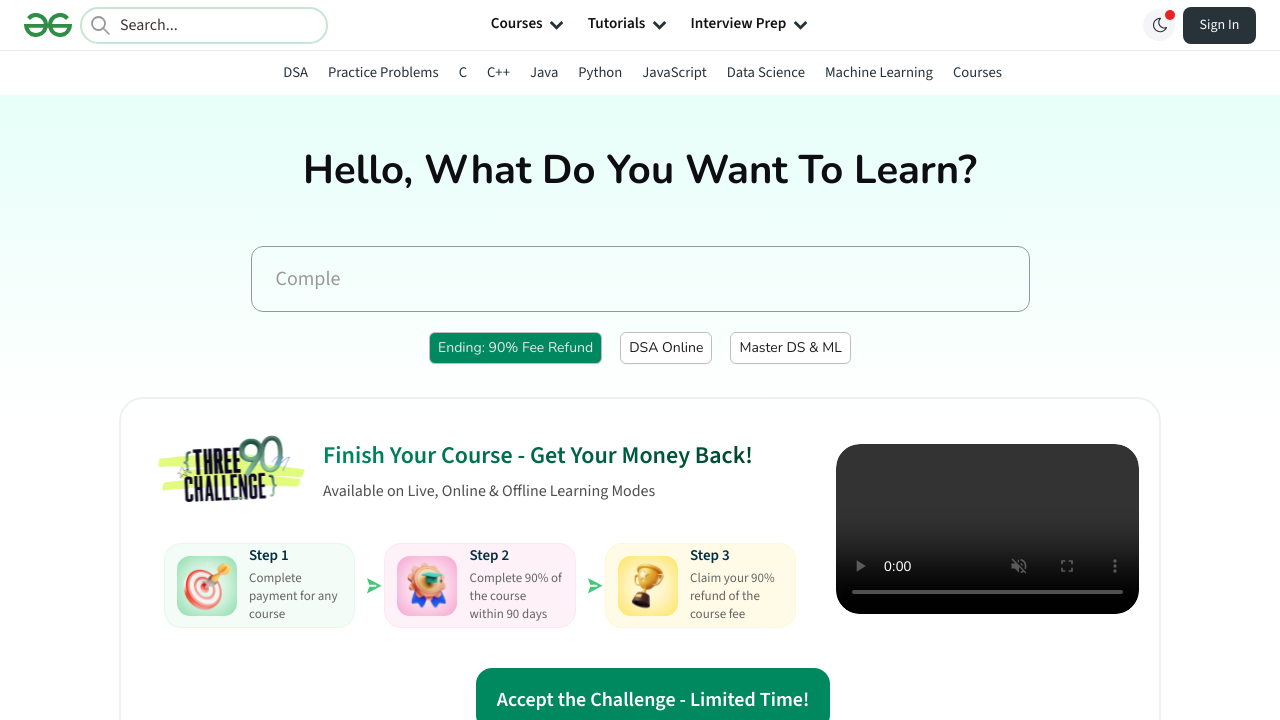

Set up dialog handler to accept alert
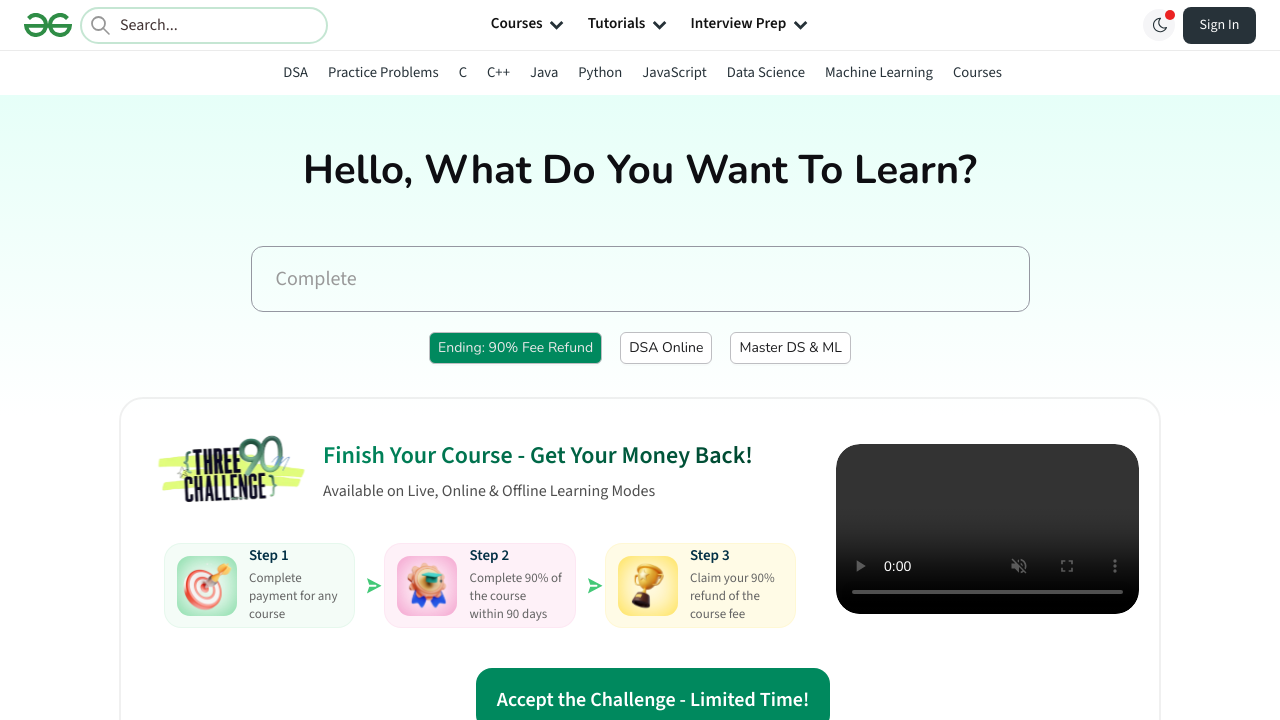

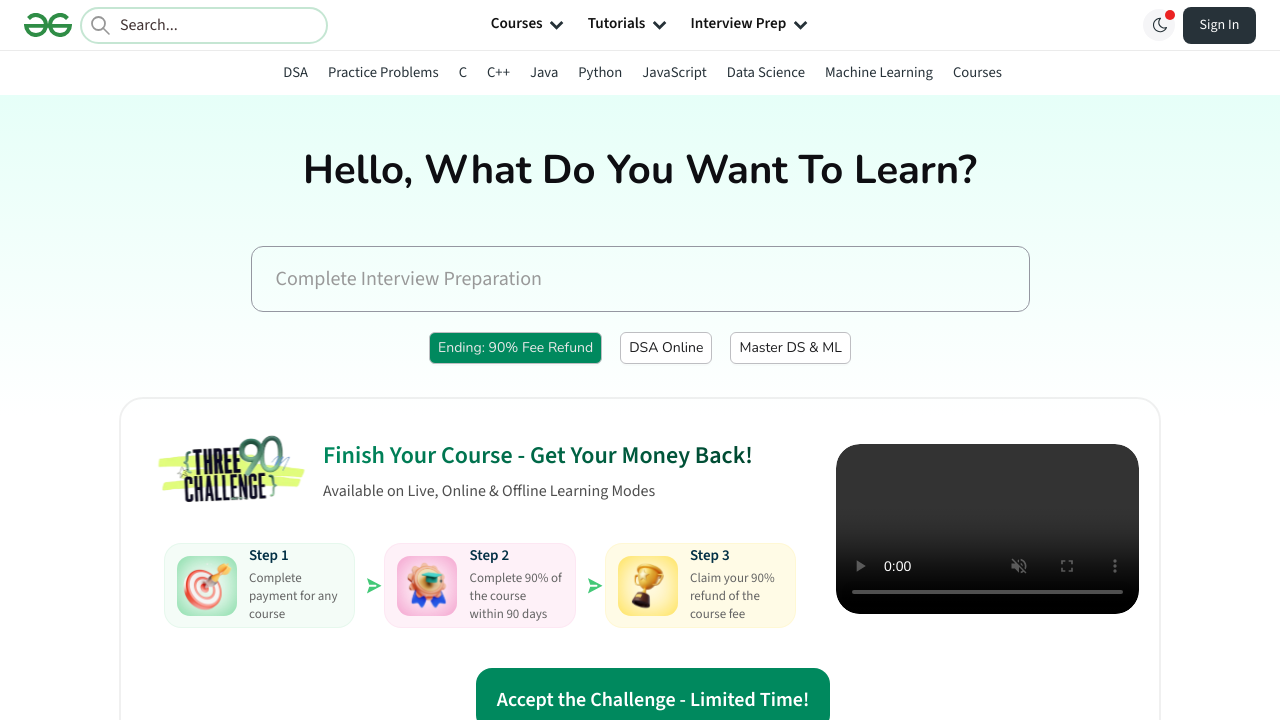